Tests that clicking Clear completed removes completed items from the list

Starting URL: https://demo.playwright.dev/todomvc

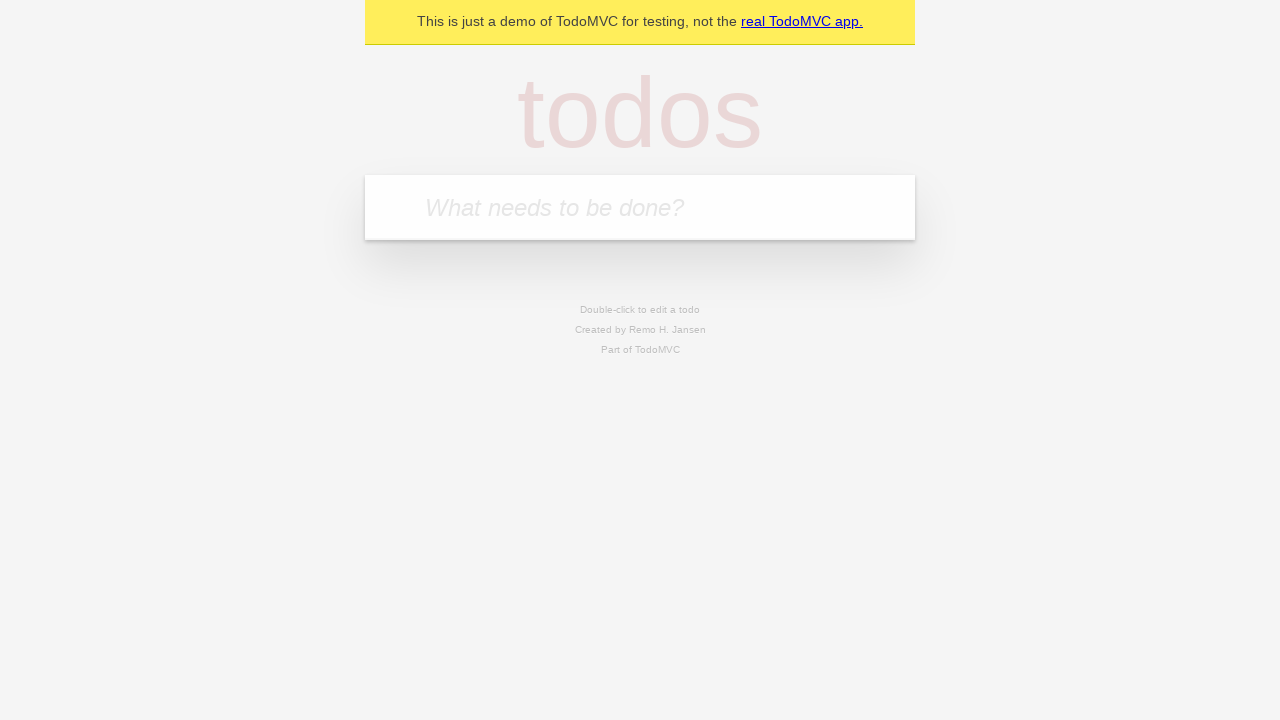

Filled todo input with 'buy some cheese' on internal:attr=[placeholder="What needs to be done?"i]
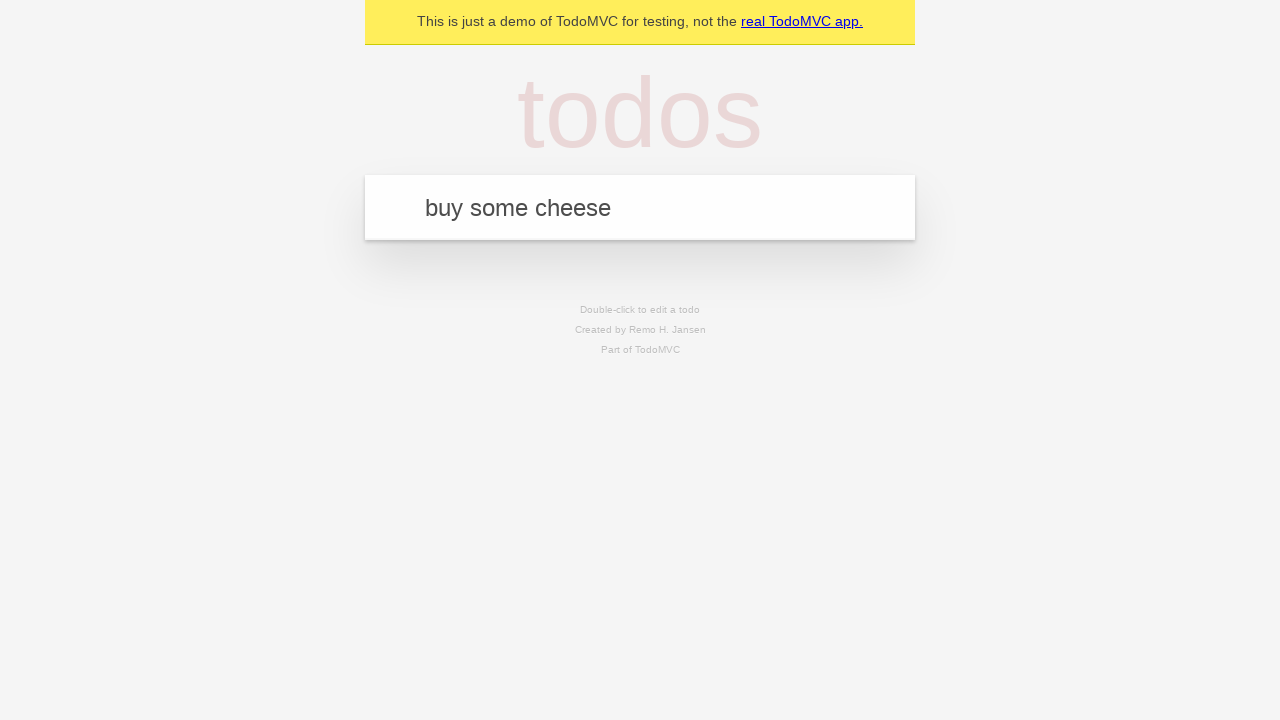

Pressed Enter to add 'buy some cheese' to todo list on internal:attr=[placeholder="What needs to be done?"i]
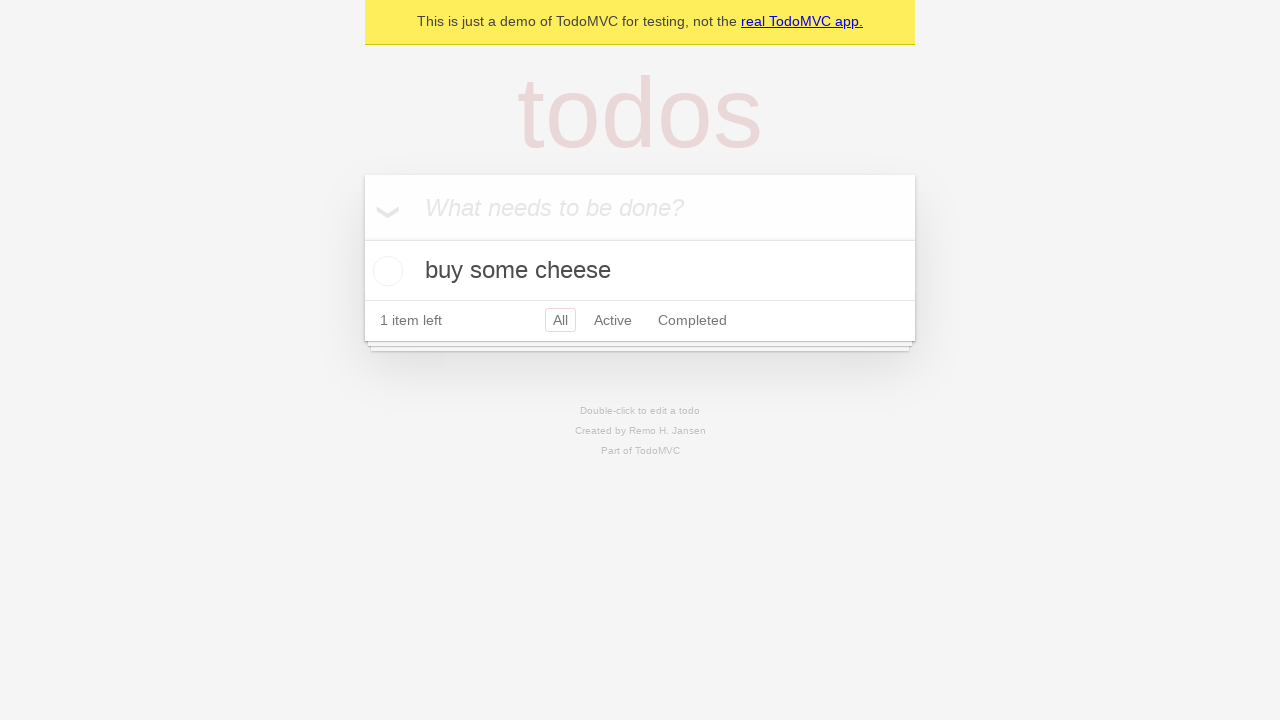

Filled todo input with 'feed the cat' on internal:attr=[placeholder="What needs to be done?"i]
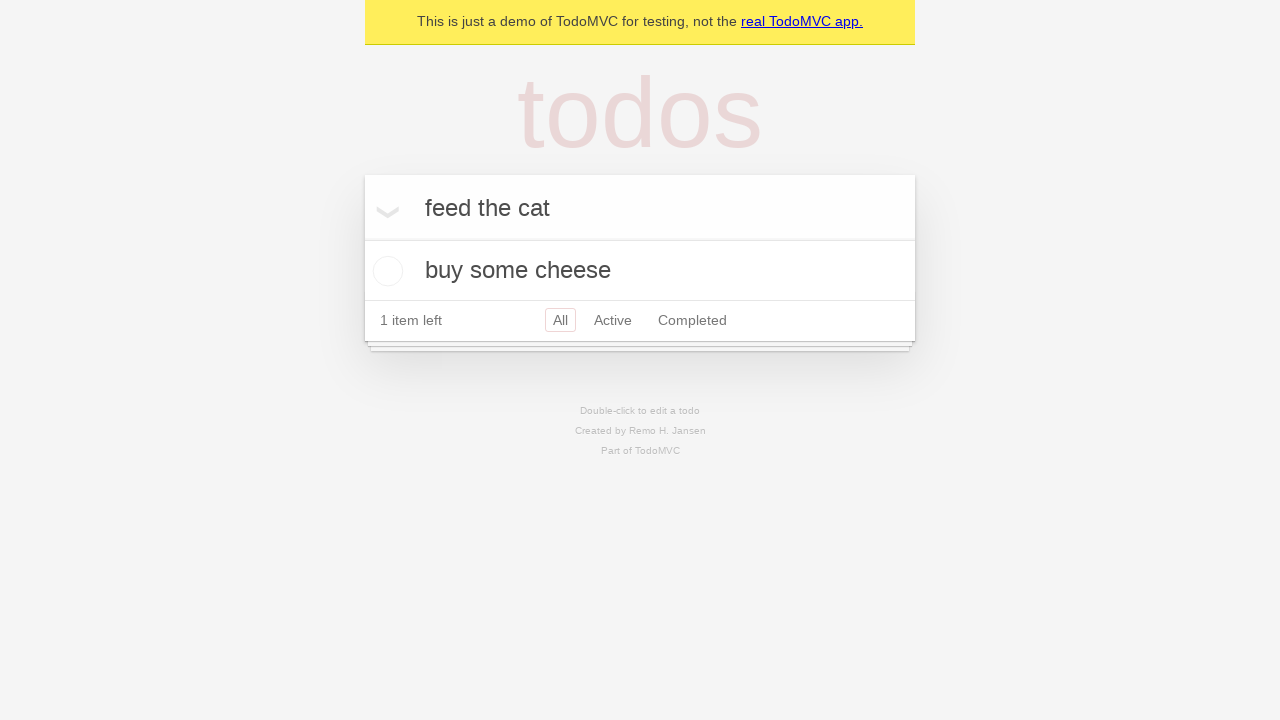

Pressed Enter to add 'feed the cat' to todo list on internal:attr=[placeholder="What needs to be done?"i]
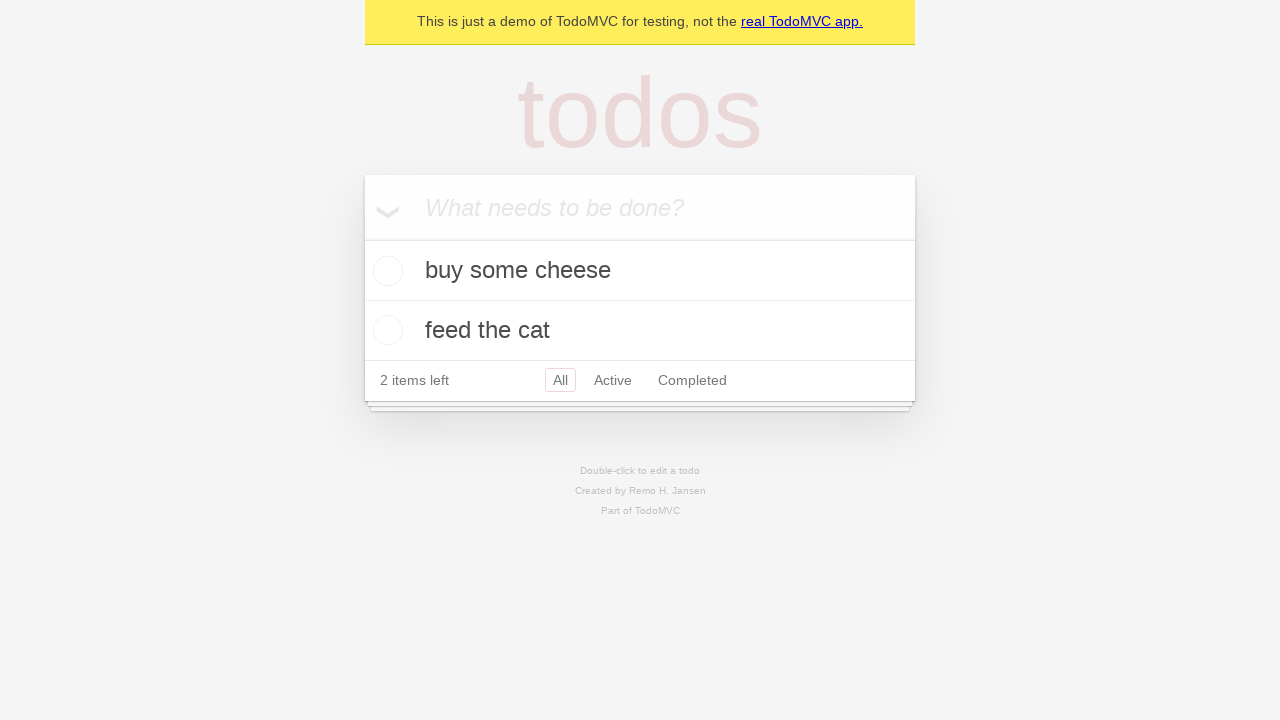

Filled todo input with 'book a doctors appointment' on internal:attr=[placeholder="What needs to be done?"i]
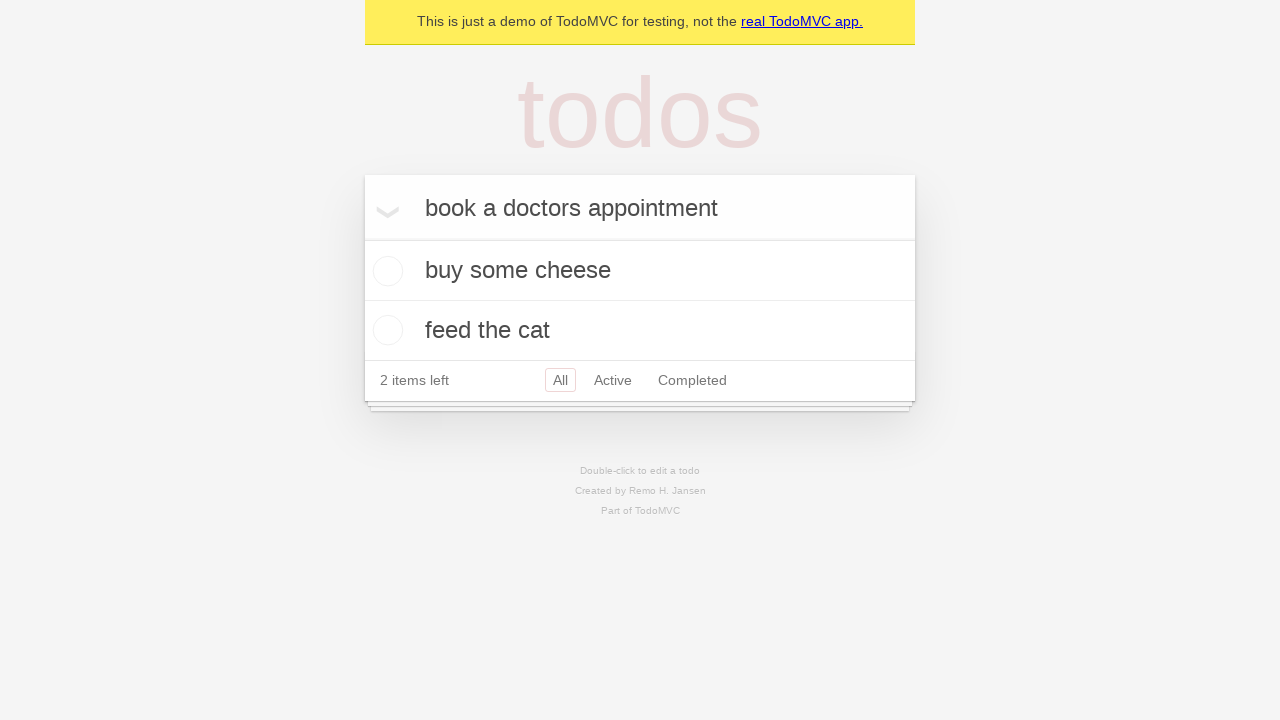

Pressed Enter to add 'book a doctors appointment' to todo list on internal:attr=[placeholder="What needs to be done?"i]
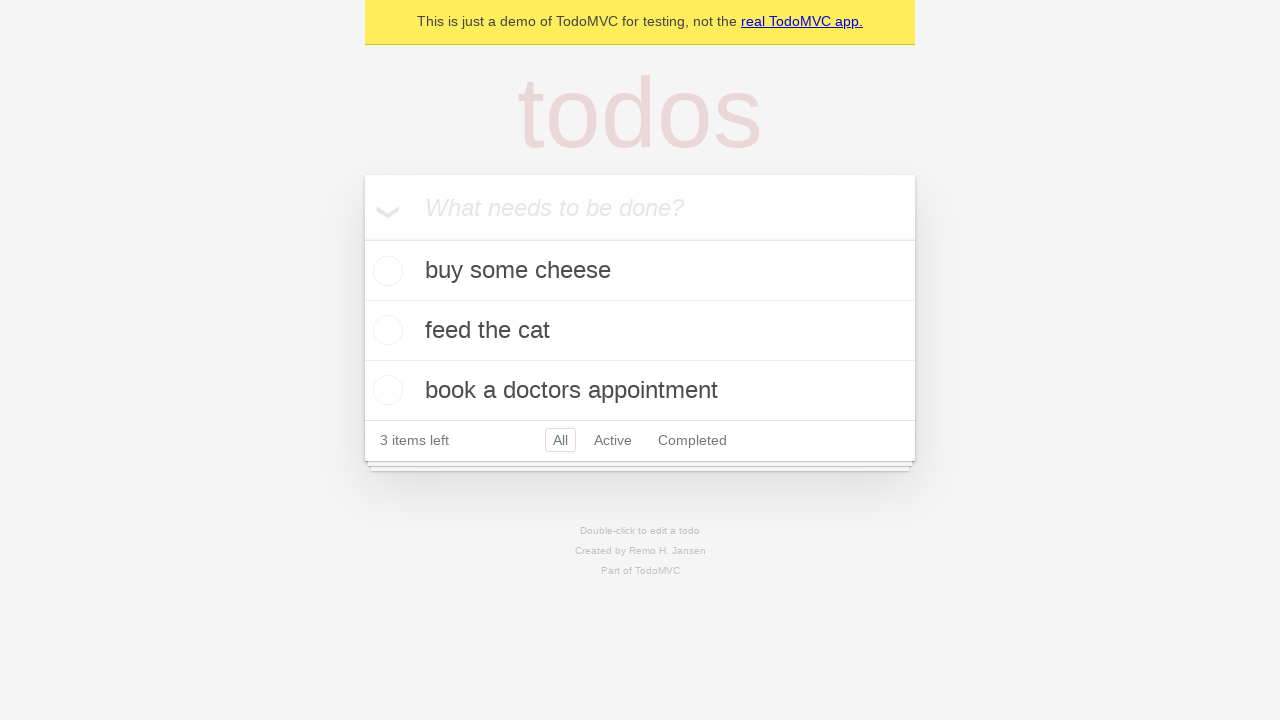

Checked the second todo item as completed at (385, 330) on internal:testid=[data-testid="todo-item"s] >> nth=1 >> internal:role=checkbox
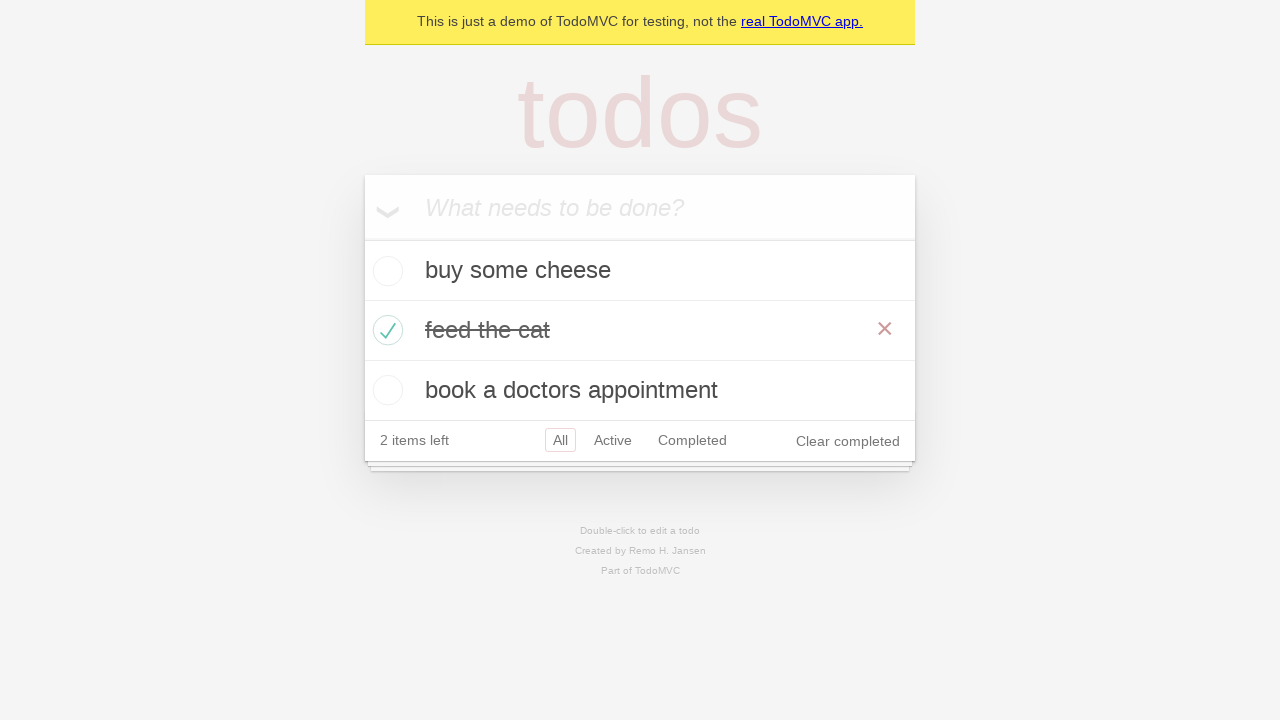

Clicked 'Clear completed' button to remove completed items at (848, 441) on internal:role=button[name="Clear completed"i]
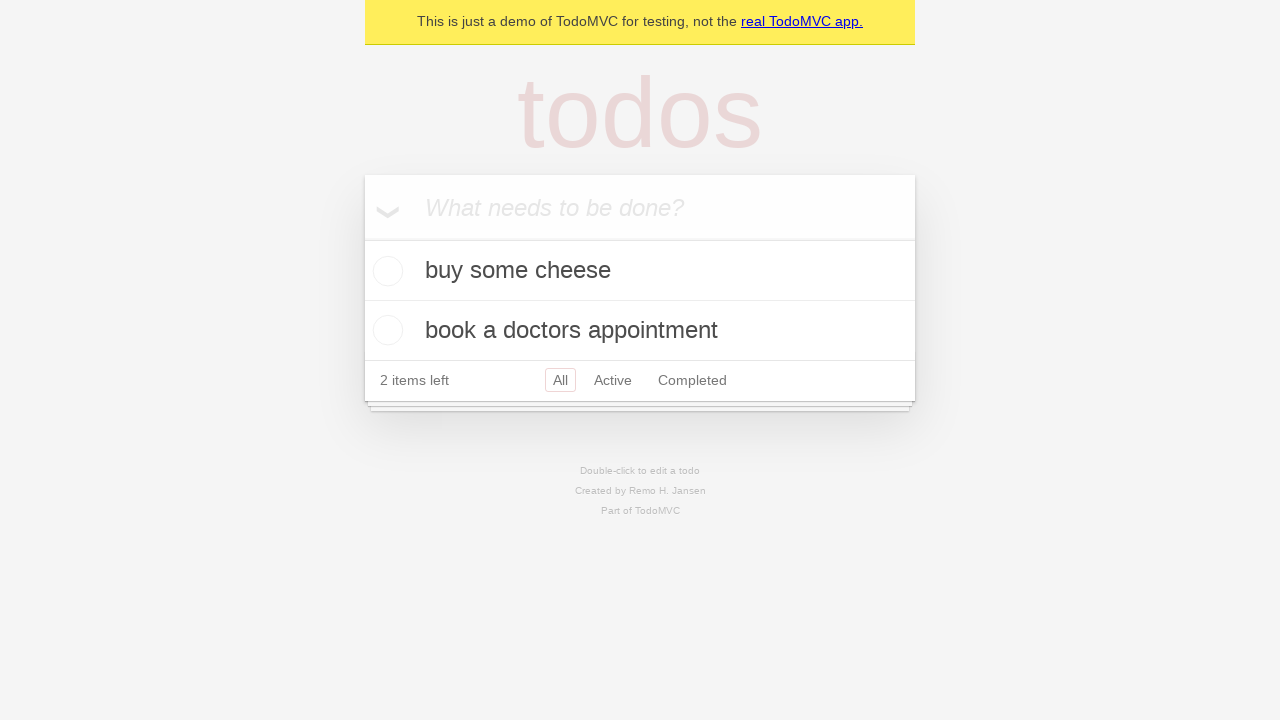

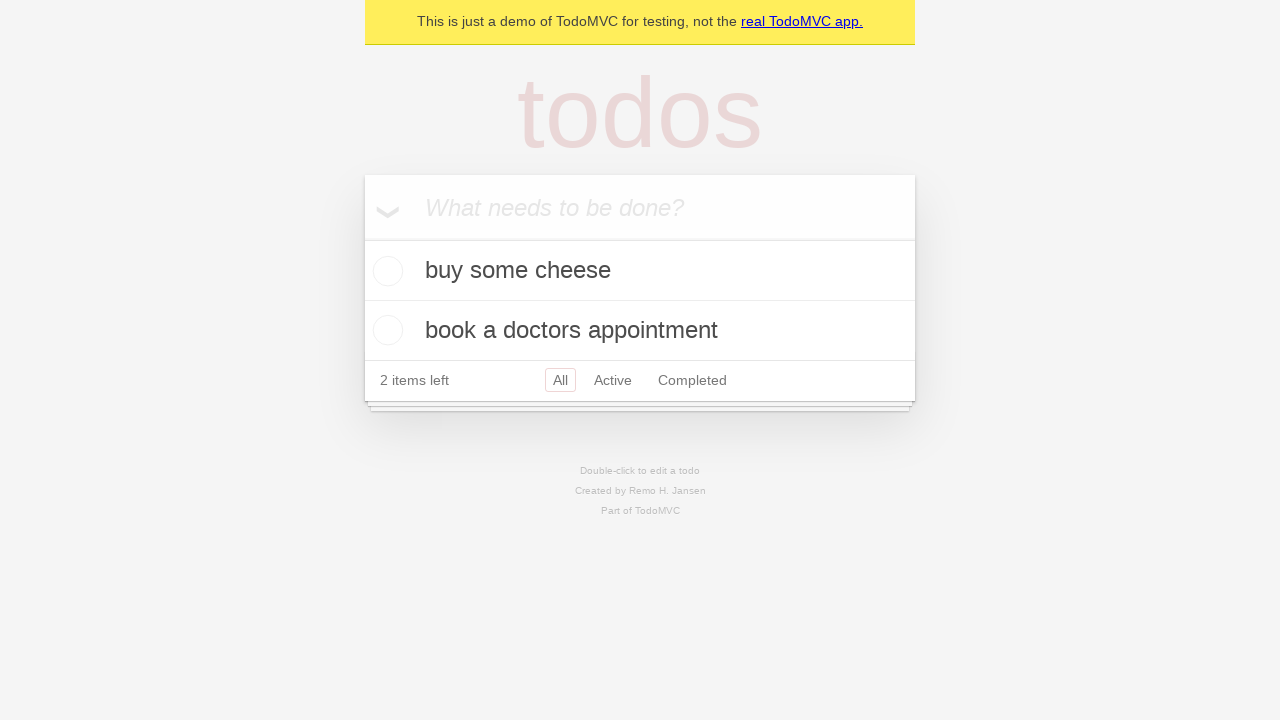